Navigates to Music category, finds "How Music Works" book, clicks on its cover image, and verifies navigation to the correct product page

Starting URL: http://books.toscrape.com

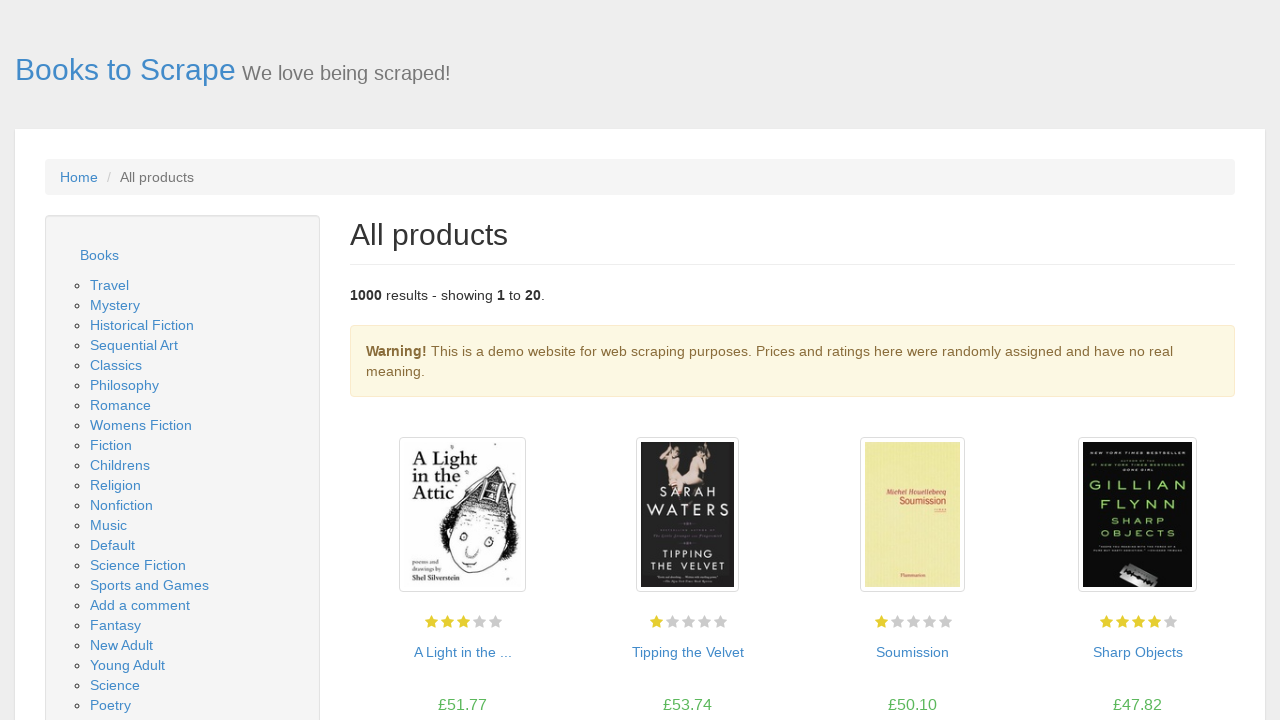

Waited for sidebar categories to load
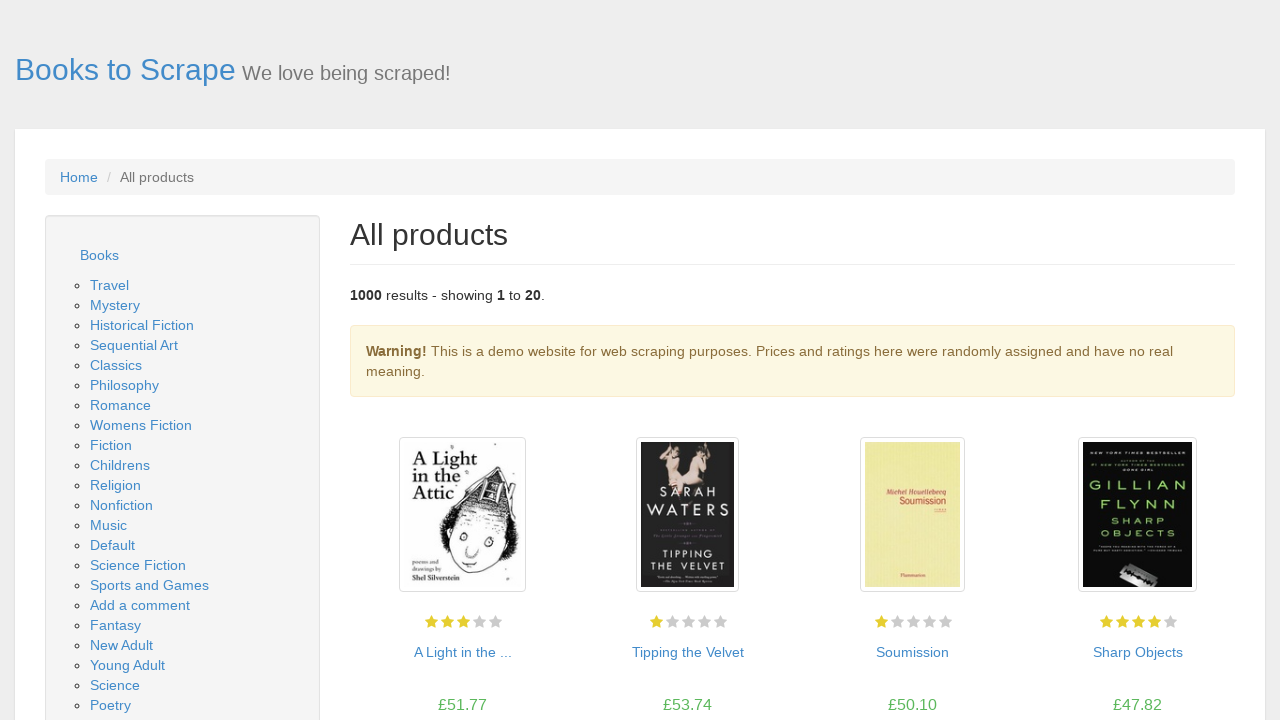

Clicked on Music category at (108, 525) on a:has-text('Music')
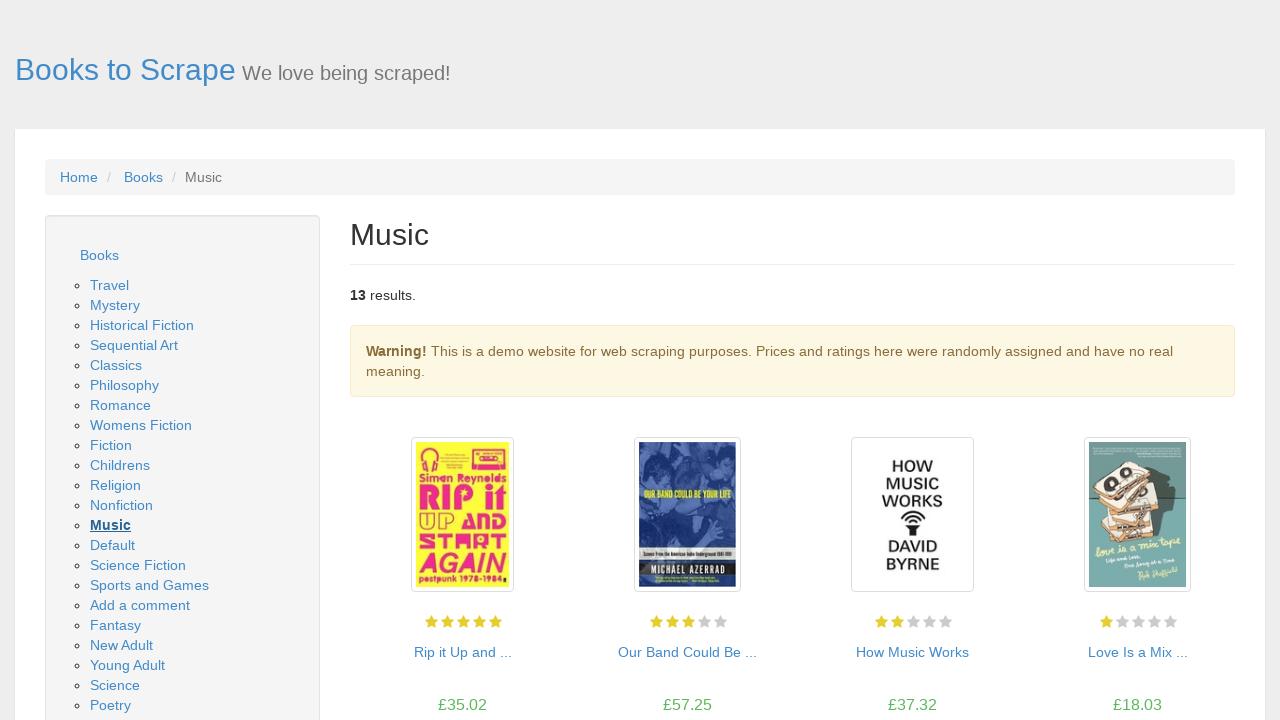

Product pods loaded in Music category
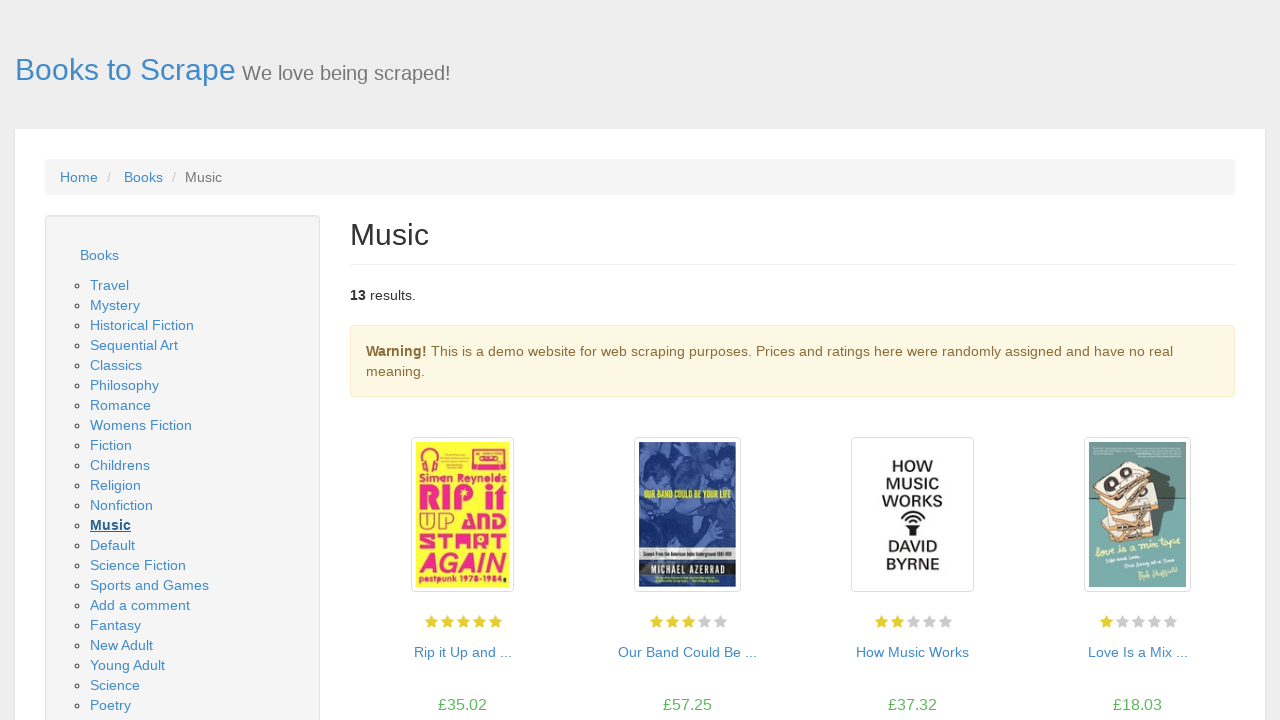

Retrieved all product pods from Music category
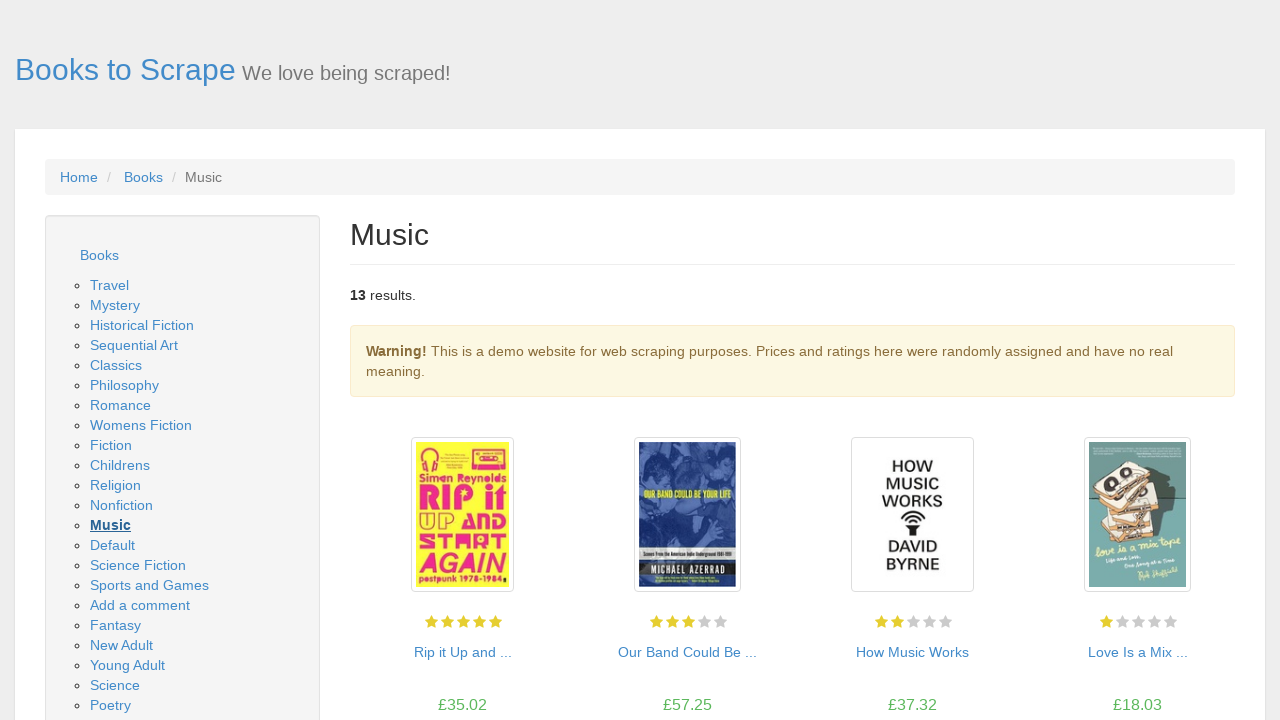

Found 'How Music Works' book and clicked its cover image at (912, 515) on article.product_pod >> nth=2 >> div.image_container a img
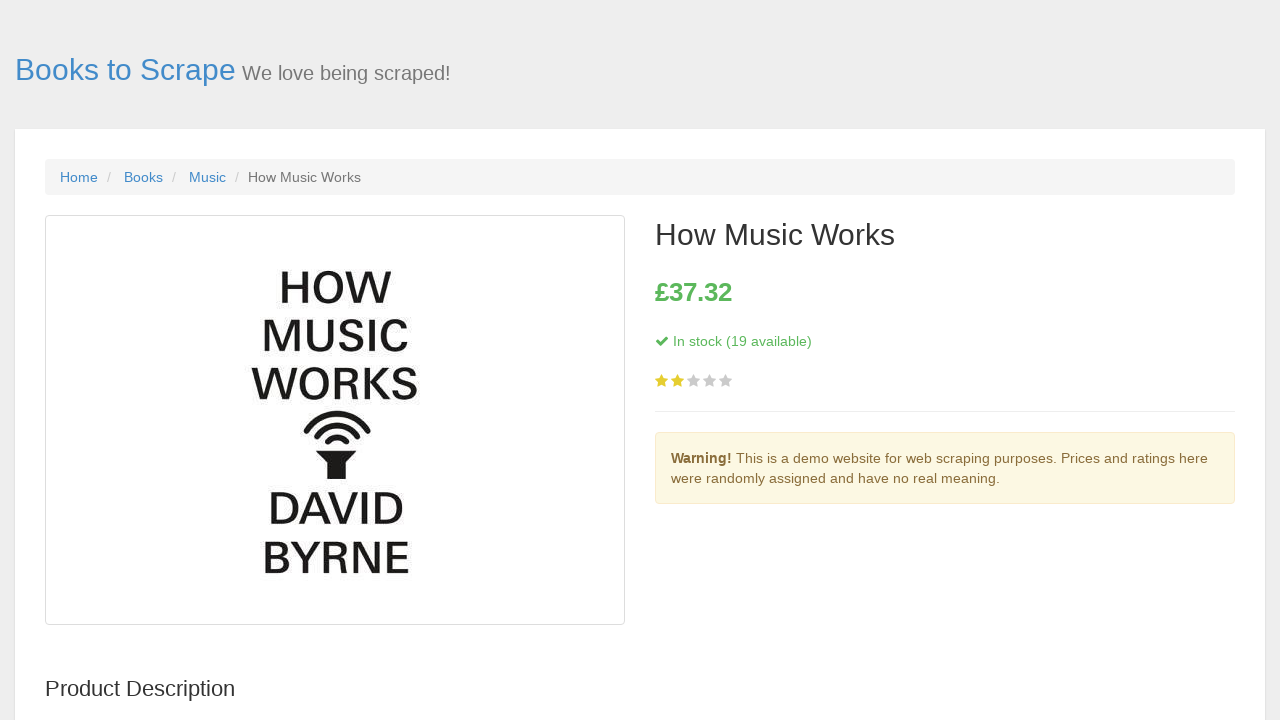

Verified navigation to correct product page: http://books.toscrape.com/catalogue/how-music-works_979/index.html
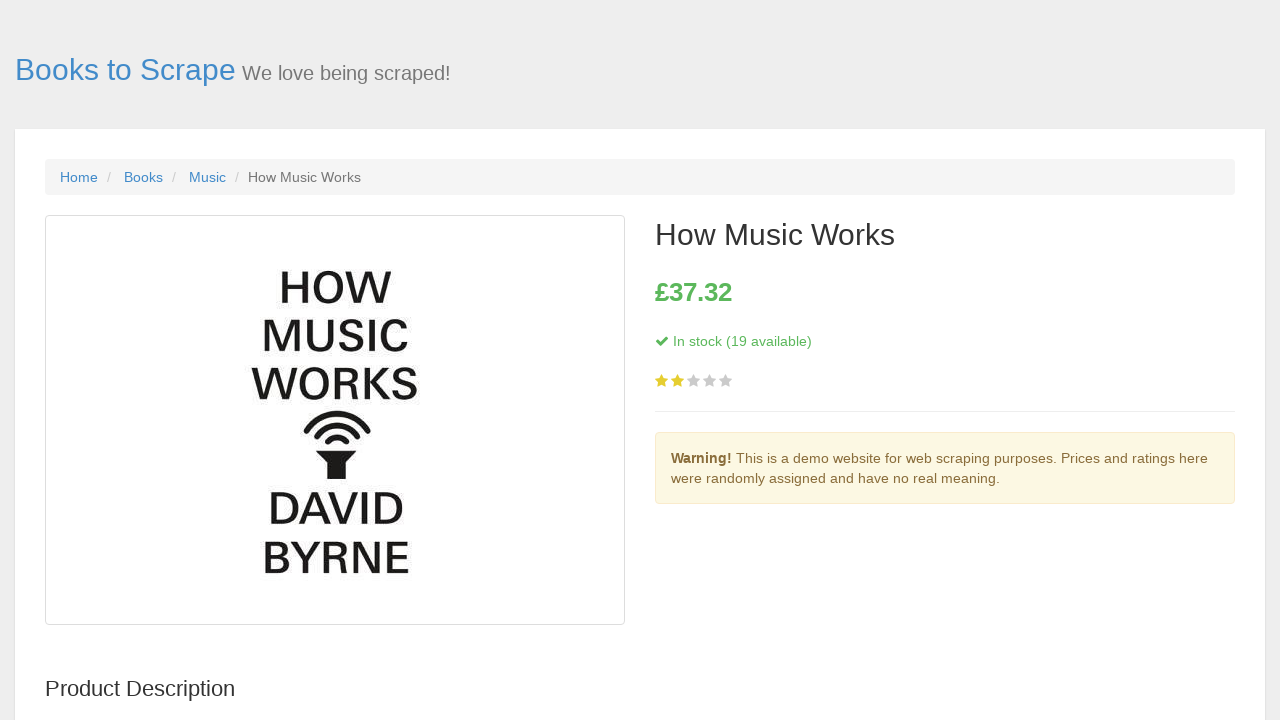

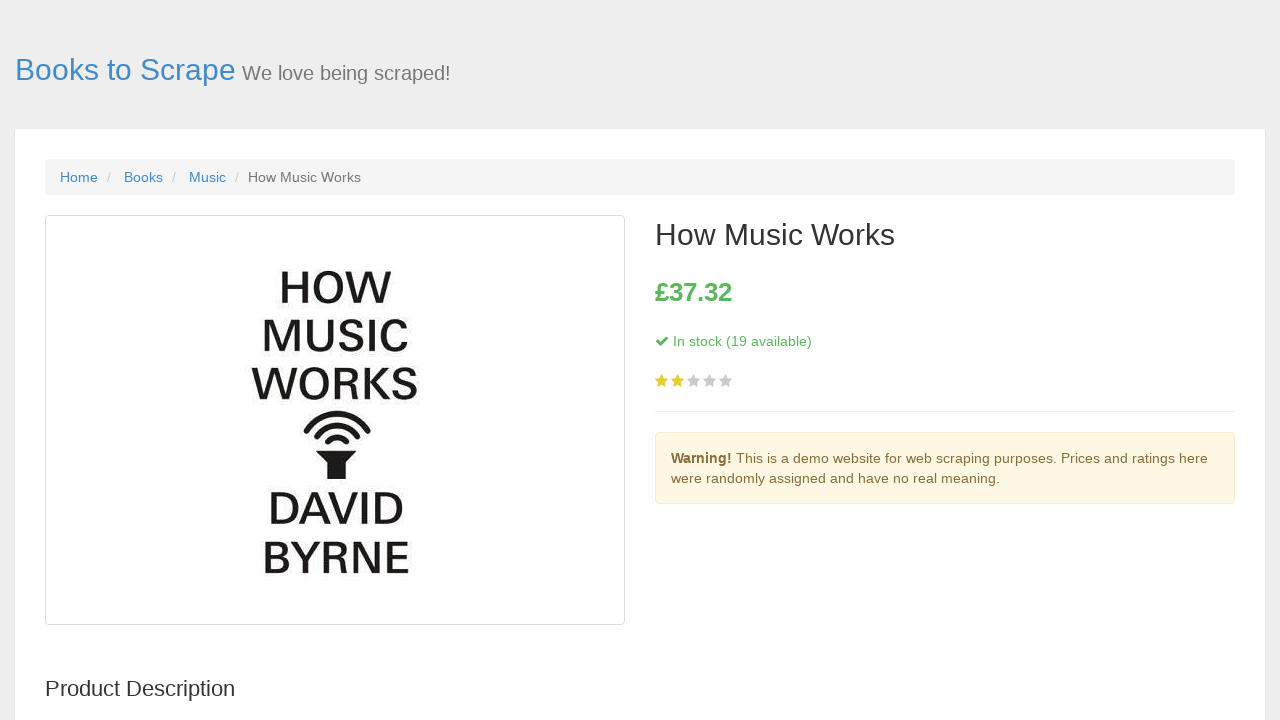